Tests the Word to PDF conversion page by navigating to the upload page and clicking the file picker button. The original script used AutoIT for file dialog handling, but this version only tests the page load and button interaction.

Starting URL: https://www.ilovepdf.com/word_to_pdf

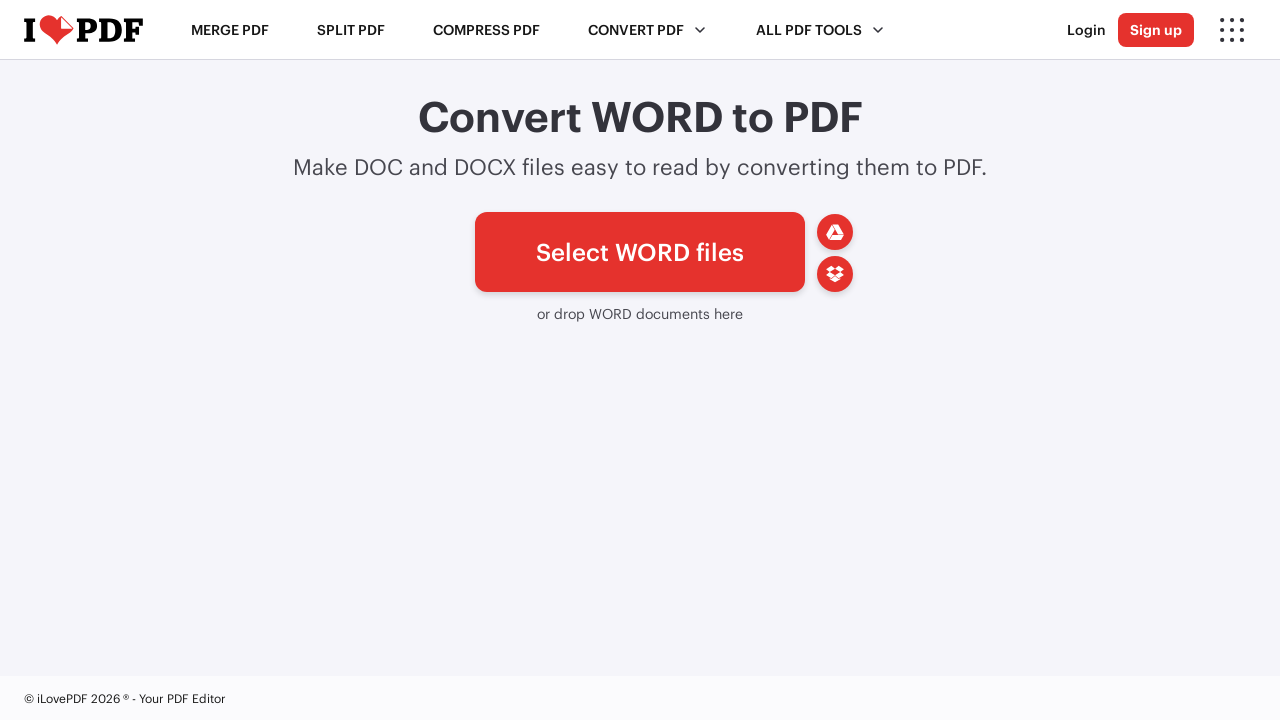

File picker button (#pickfiles) is available on the page
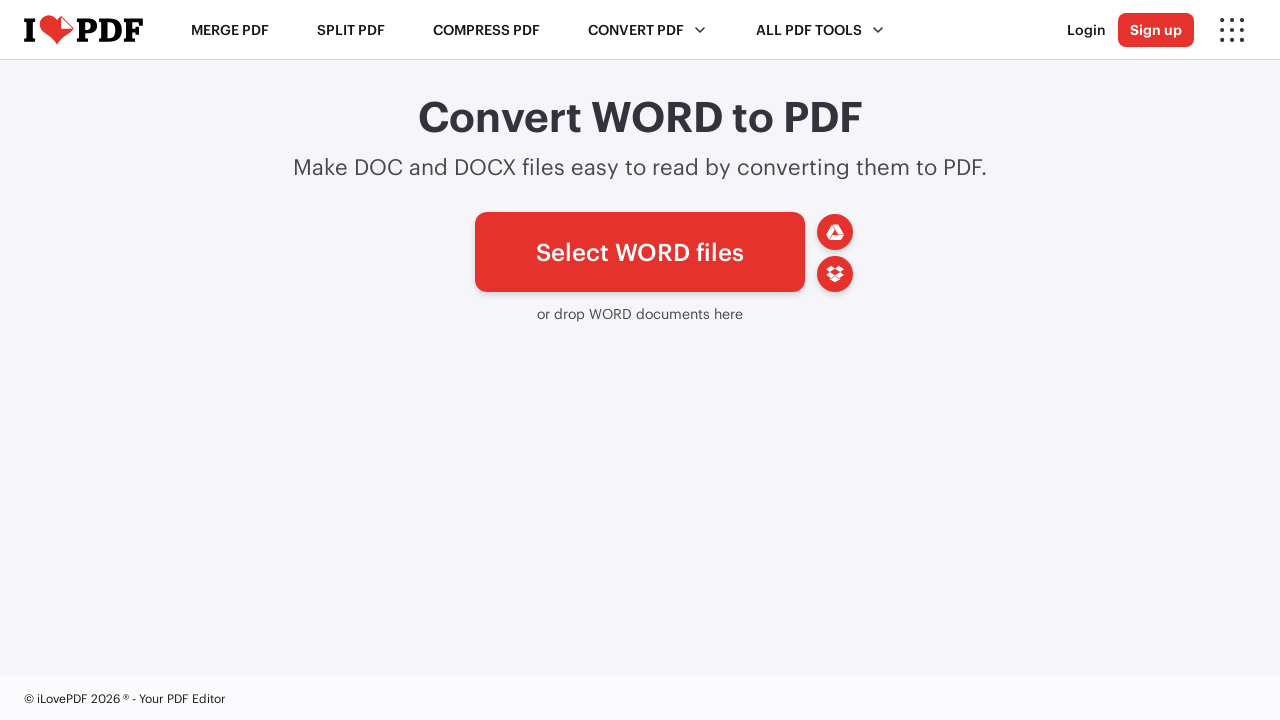

Clicked the file picker button to open file selection dialog at (640, 252) on #pickfiles
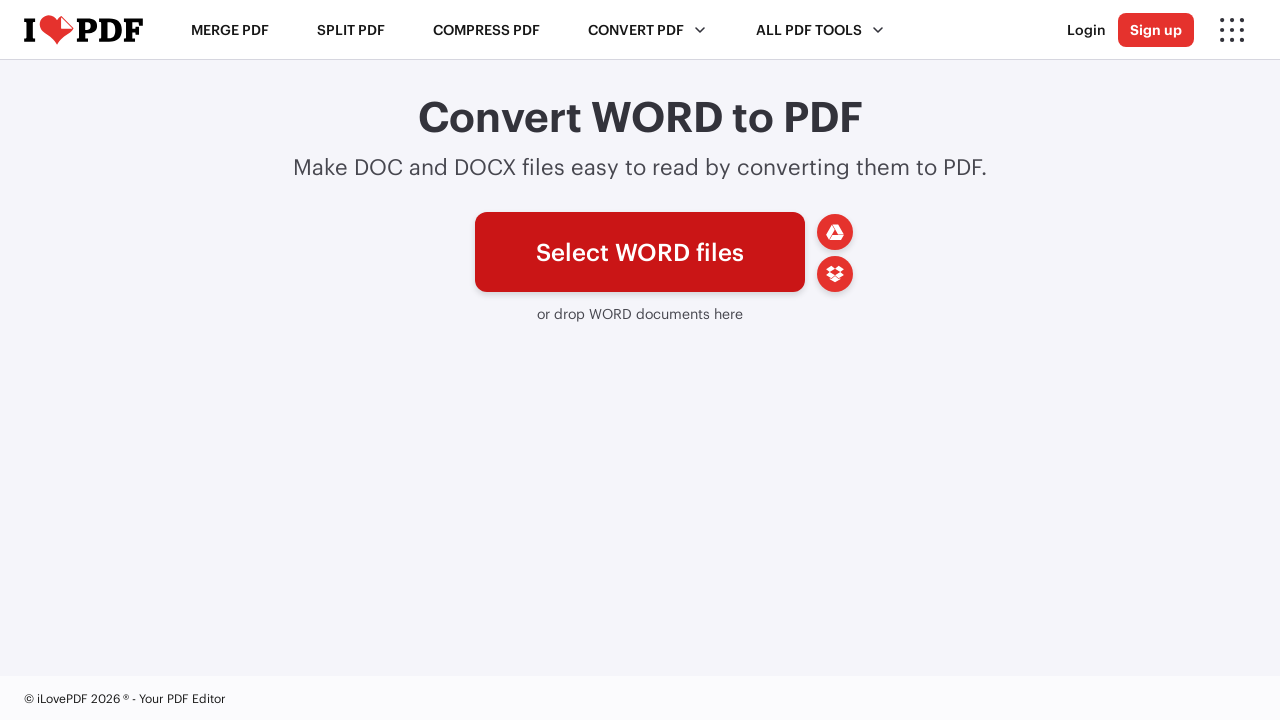

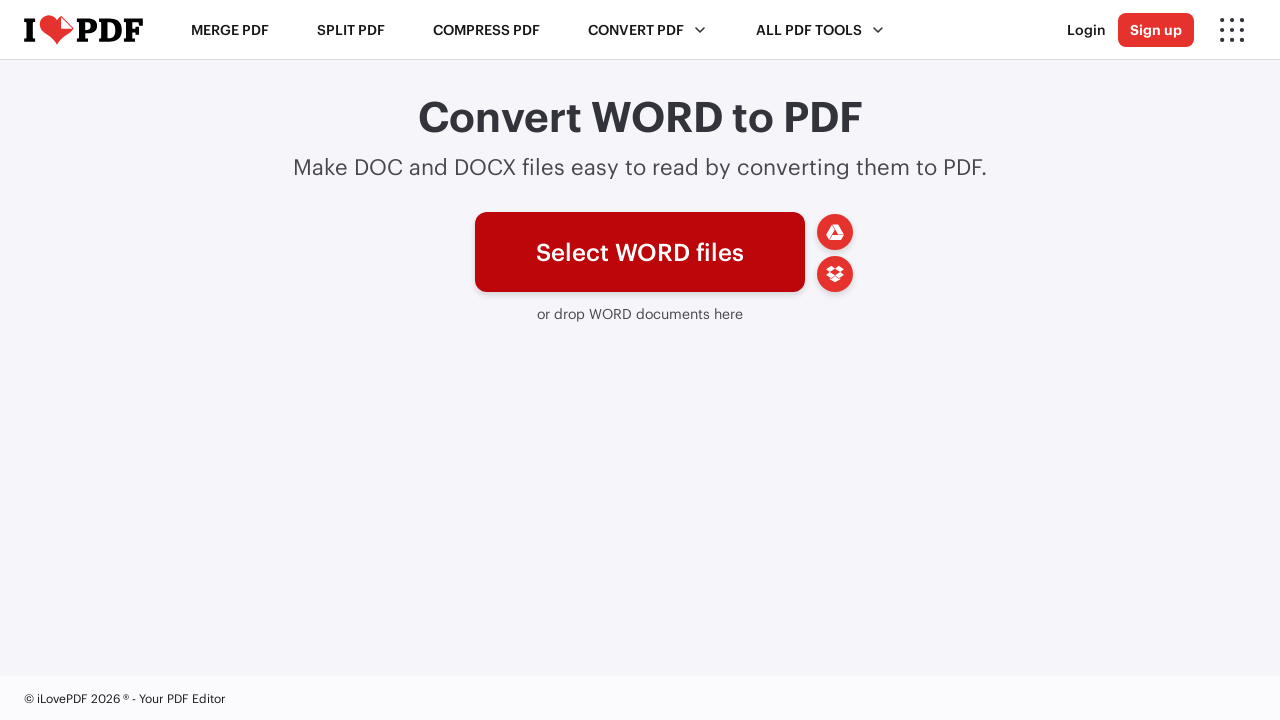